Tests the search functionality by entering a query and verifying that search results are displayed with at least one section

Starting URL: https://playwright.dev/docs/intro

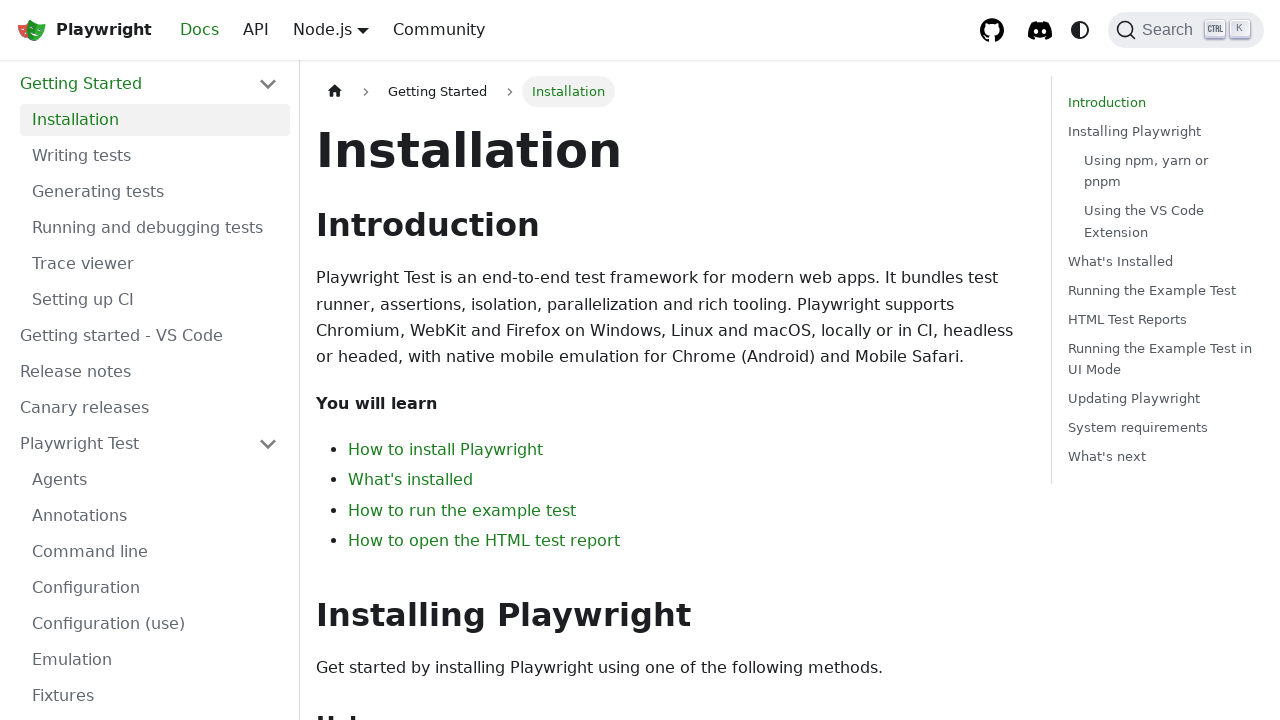

Clicked search button to open search dialog at (1186, 30) on internal:role=button[name="Search "i]
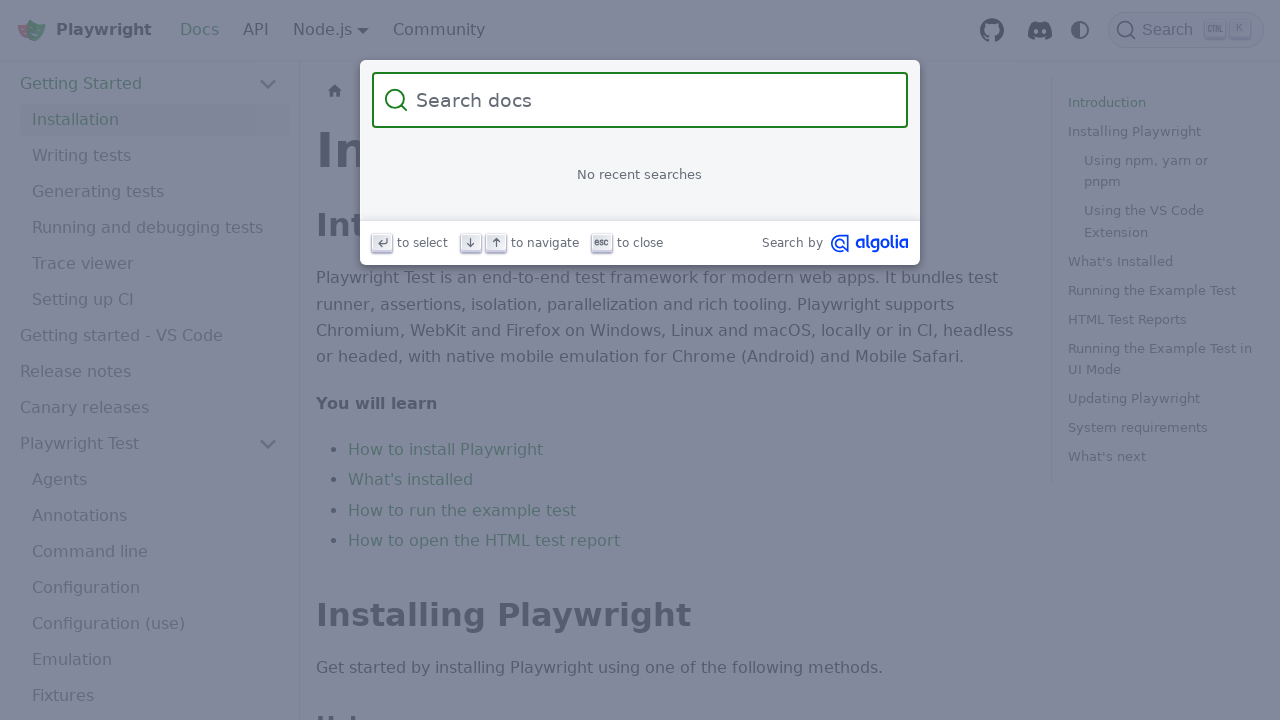

Clicked on search input field at (652, 100) on internal:attr=[placeholder="Search docs"i]
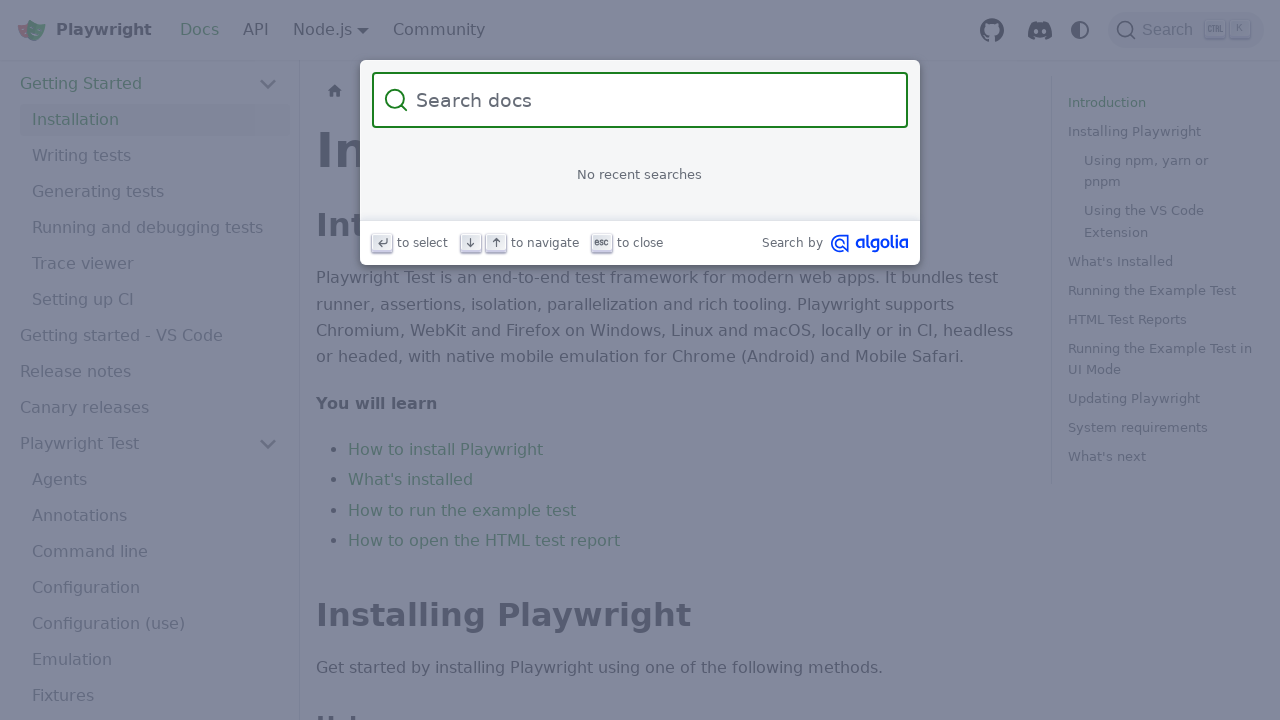

Filled search field with 'havetext' query on internal:attr=[placeholder="Search docs"i]
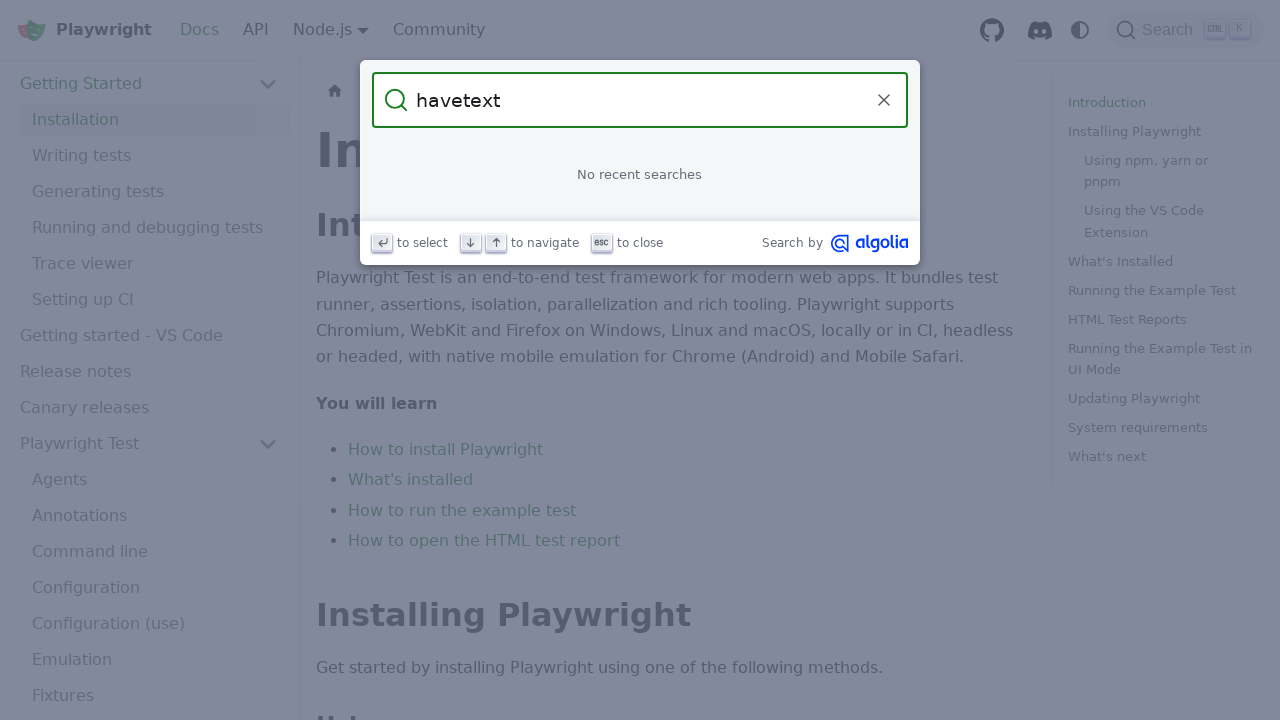

Search results loaded with at least one section
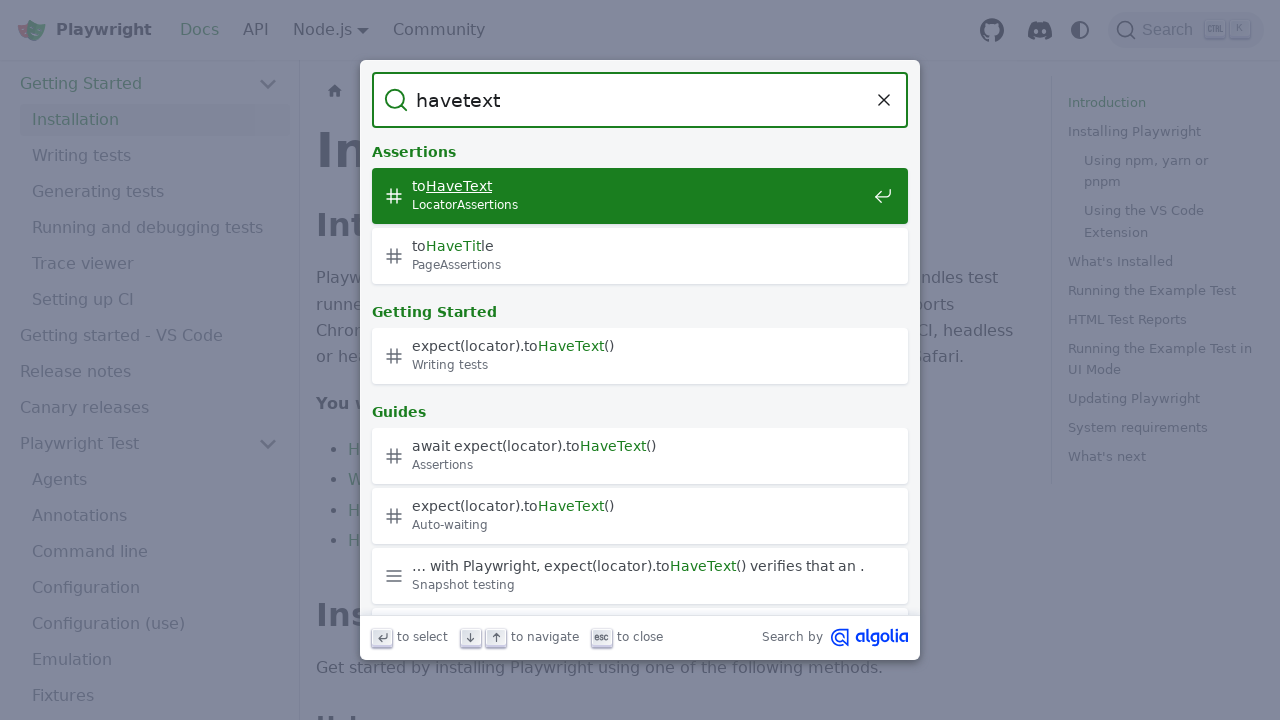

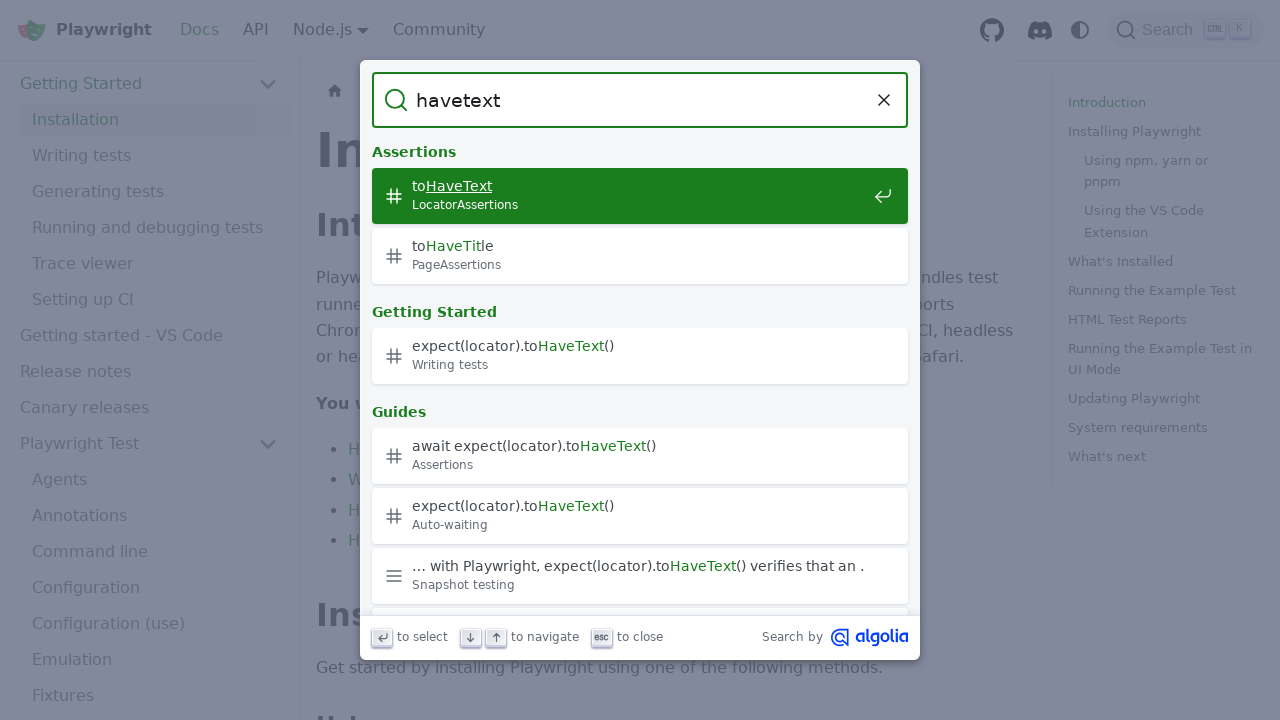